Tests select dropdown by selecting an option by value attribute and verifying the selected text

Starting URL: https://igorsmasc.github.io/praticando_selects_radio_checkbox/

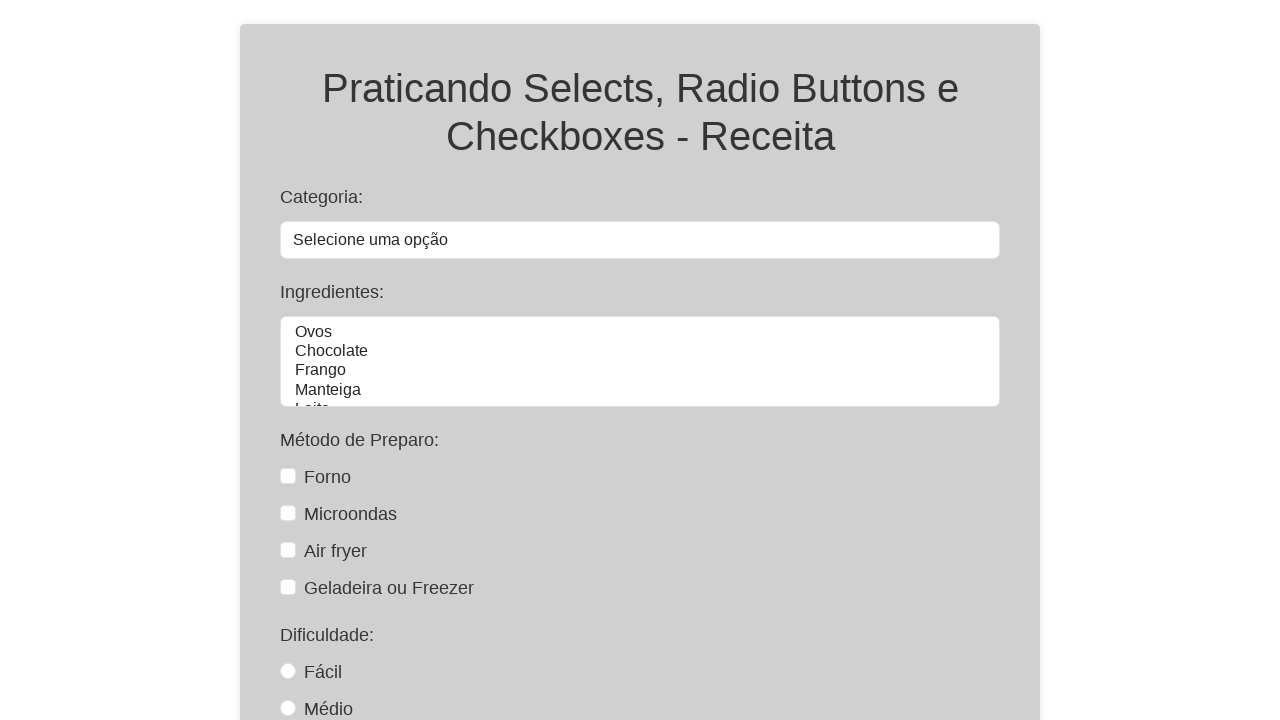

Selected 'sobremesa' option by value from categoria dropdown on #categoria
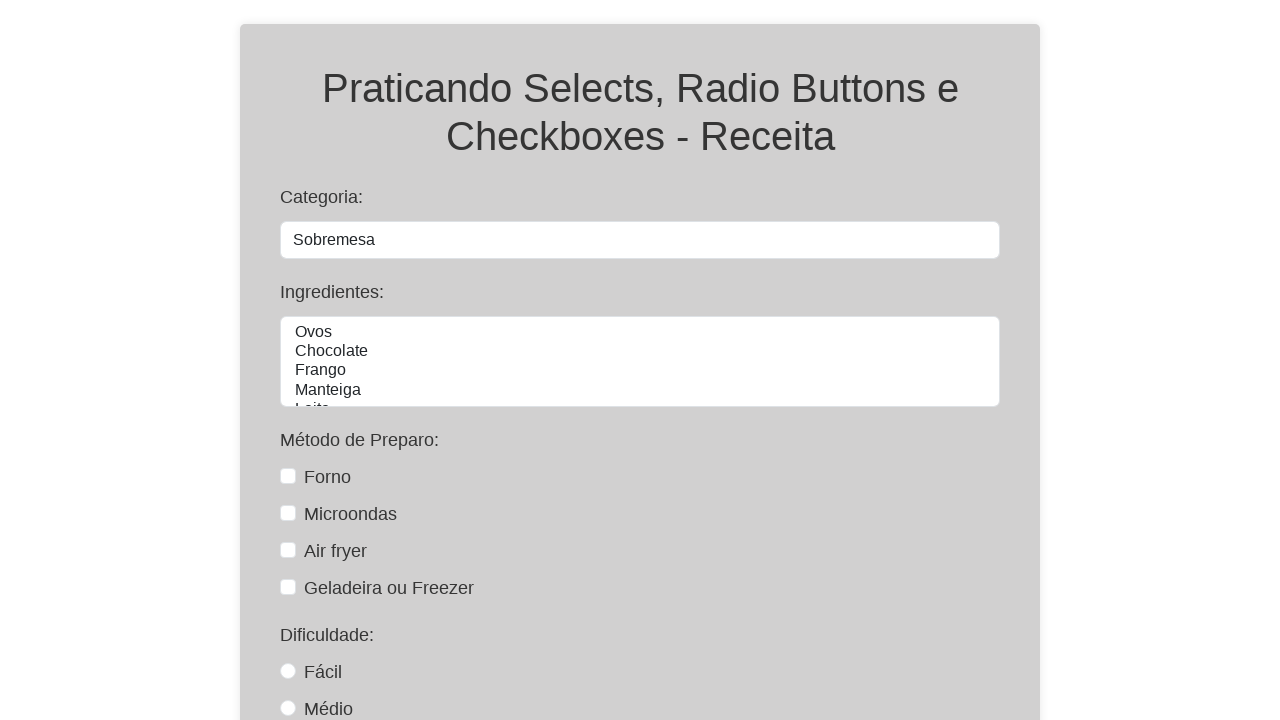

Retrieved text content of selected option
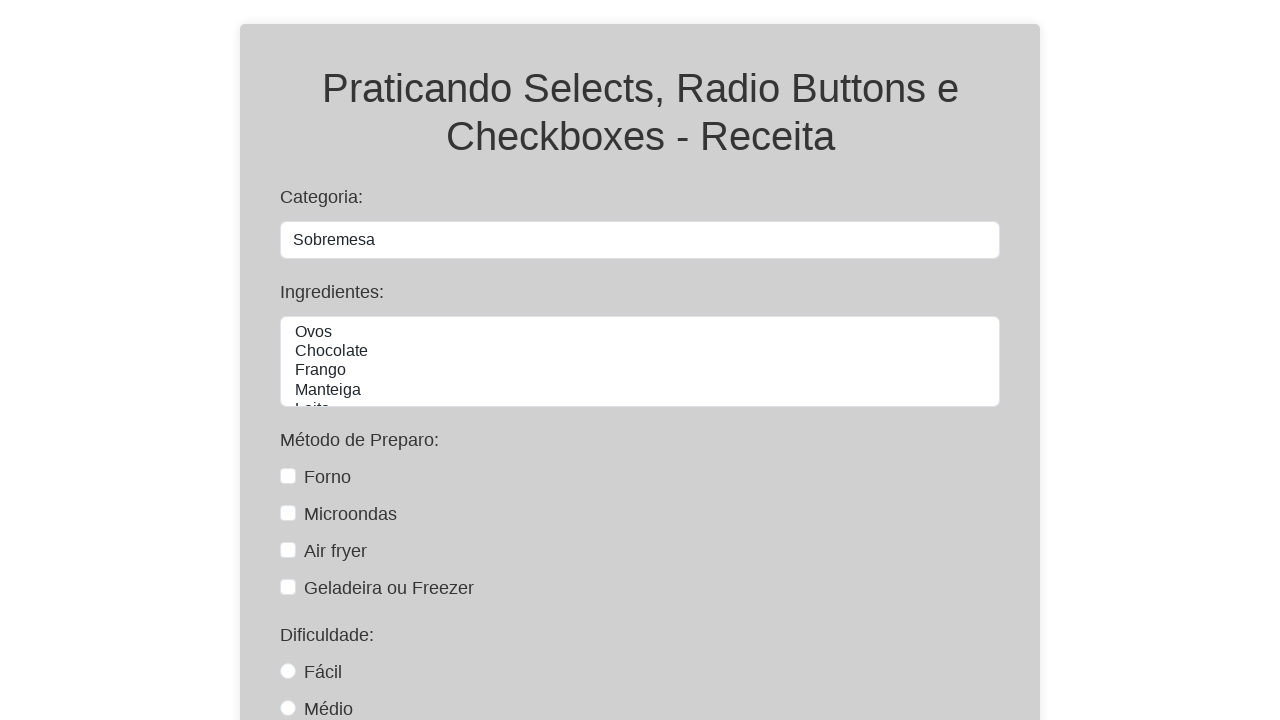

Verified selected option text equals 'Sobremesa'
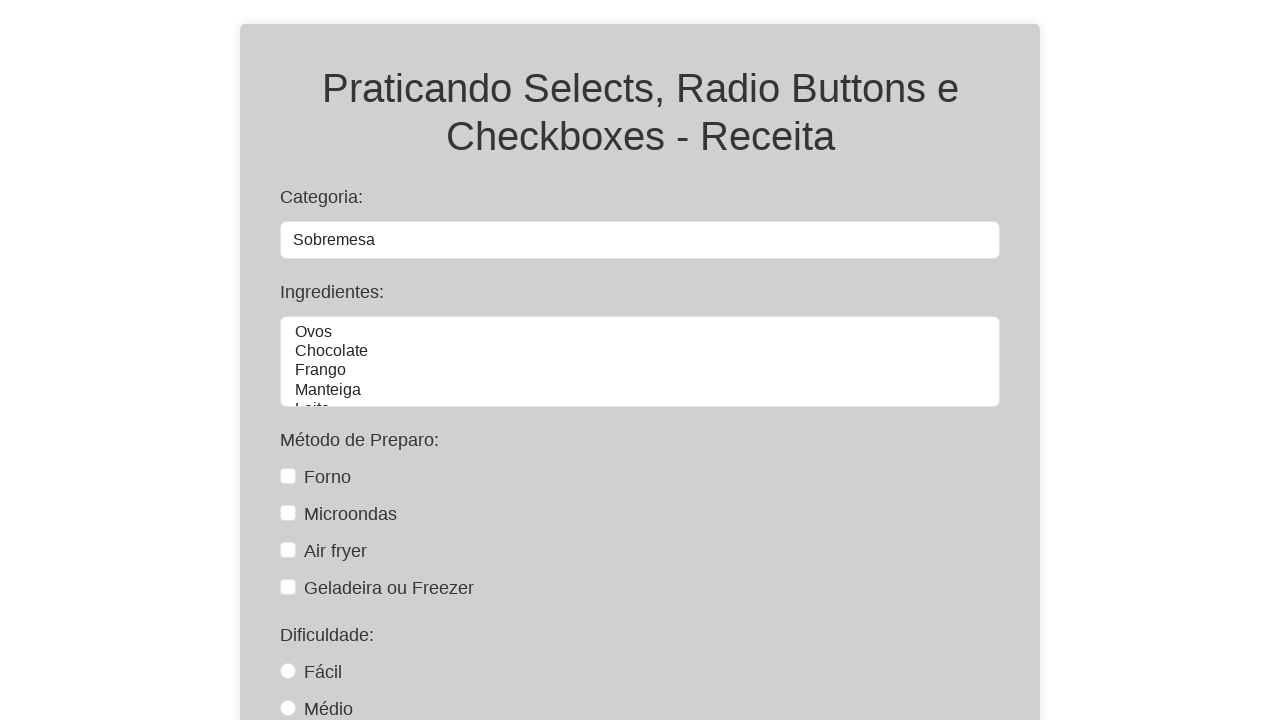

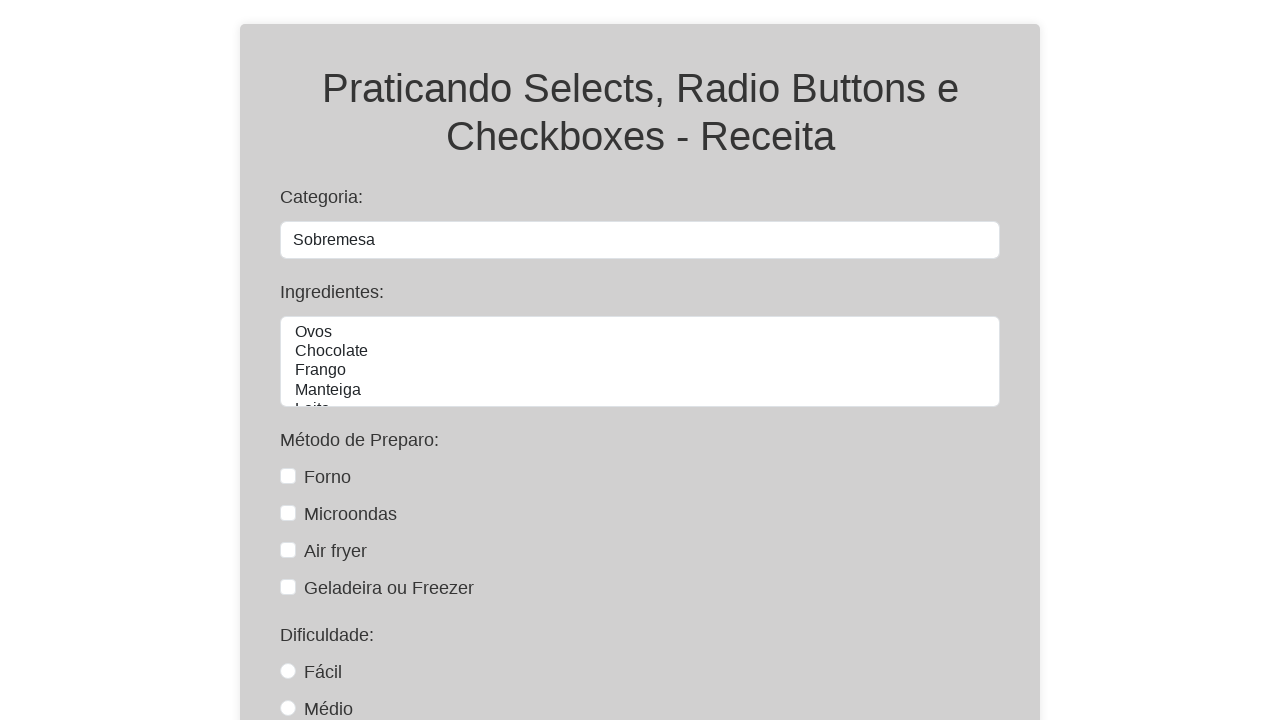